Tests clicking on the Software category link and verifying the category page opens

Starting URL: https://awesomeqa.com/ui/index.php?route=common/home

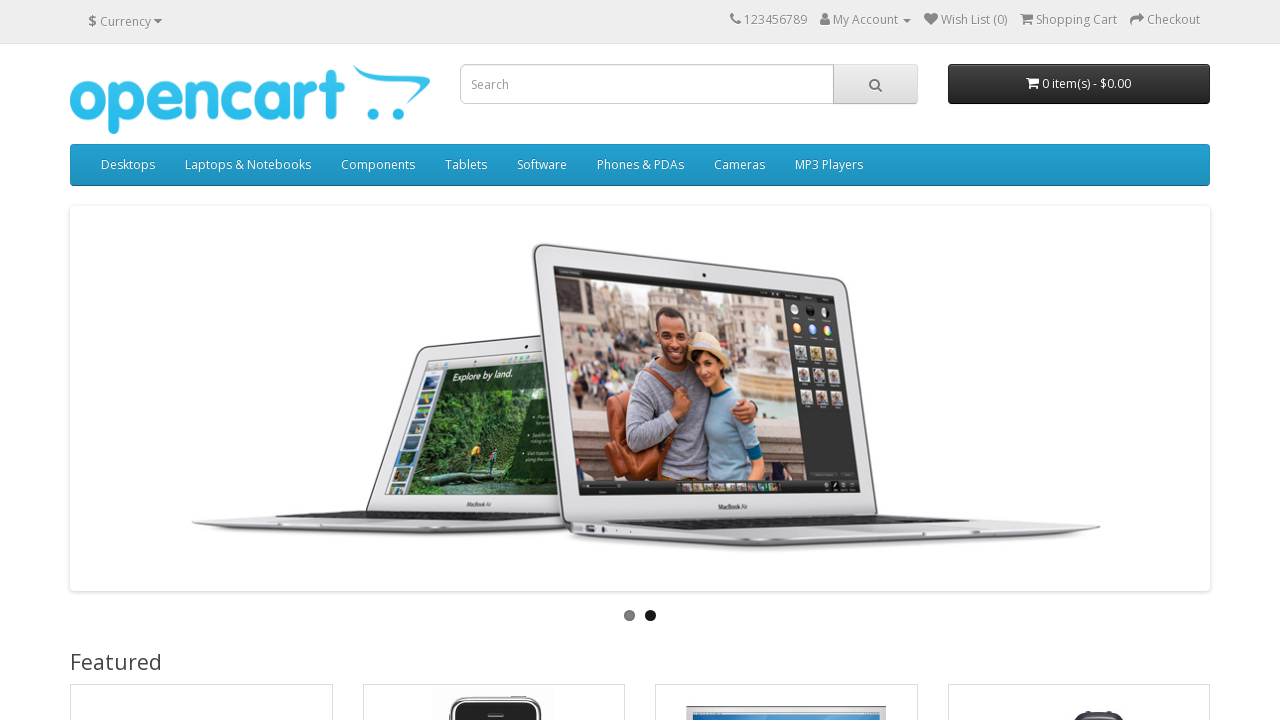

Clicked on the Software category link at (542, 165) on xpath=//a[normalize-space()='Software']
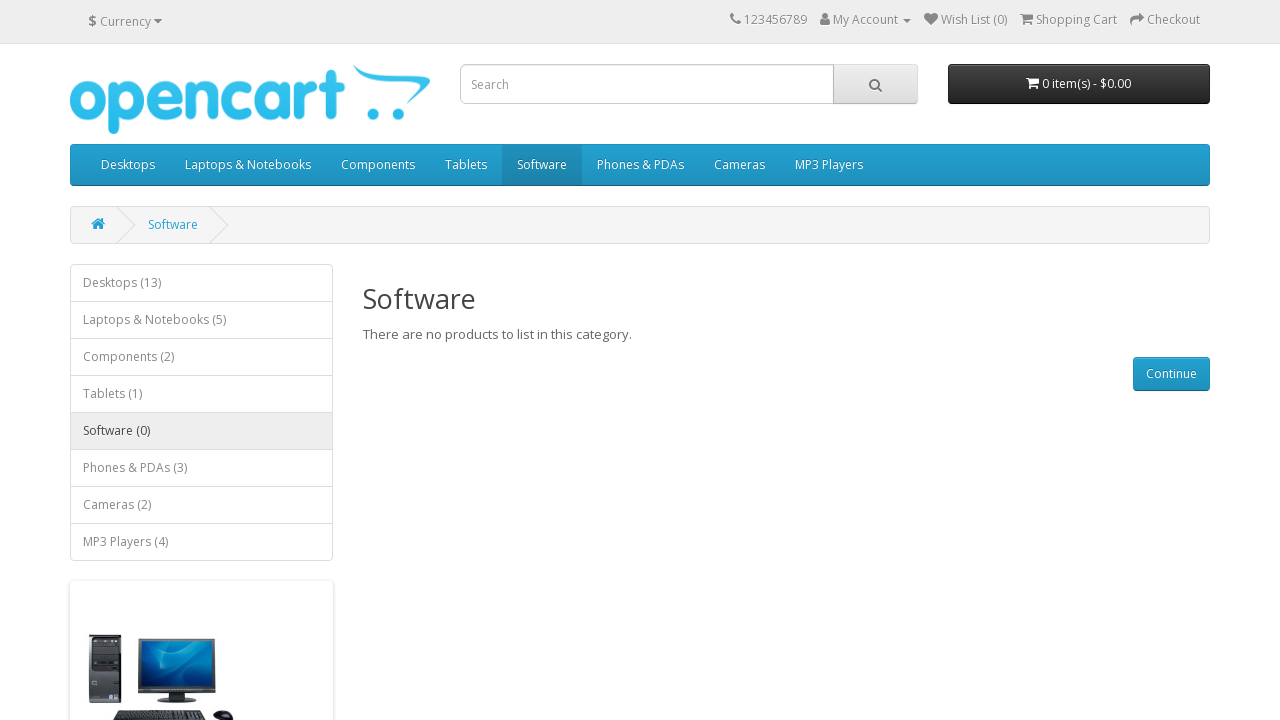

Software category page loaded successfully
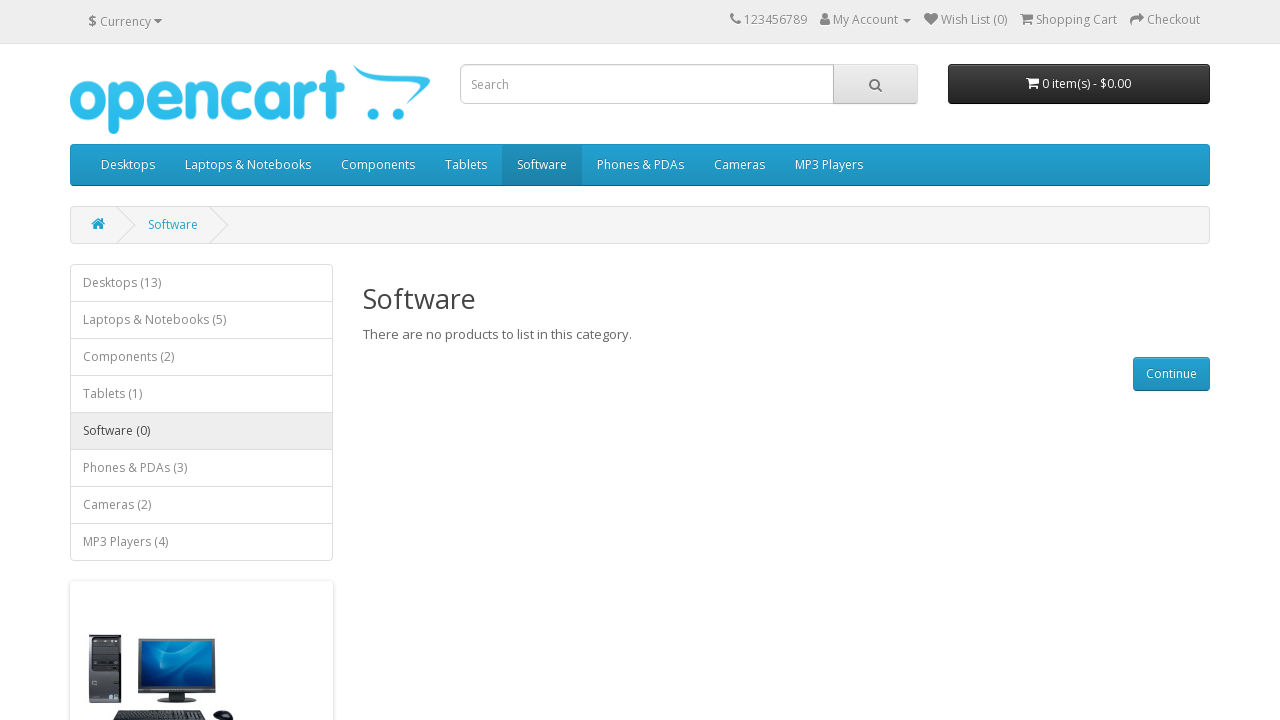

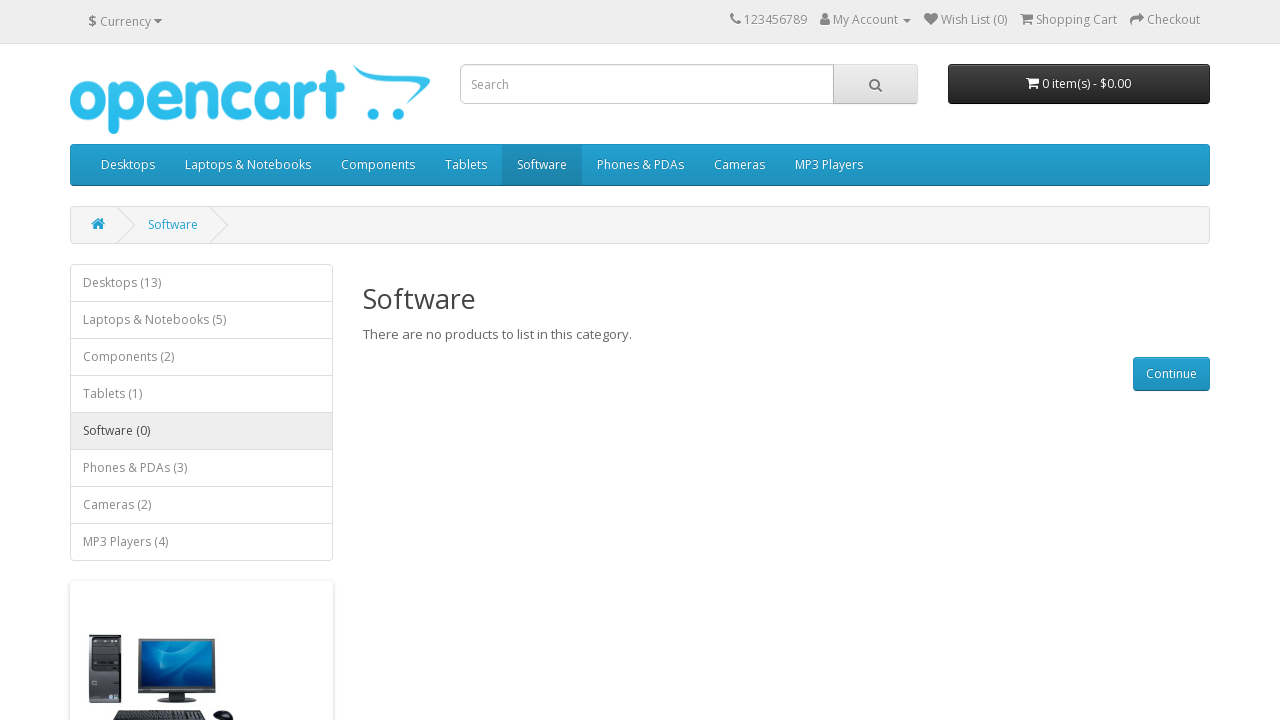